Tests file upload functionality by selecting a file and clicking the upload button

Starting URL: http://the-internet.herokuapp.com/upload

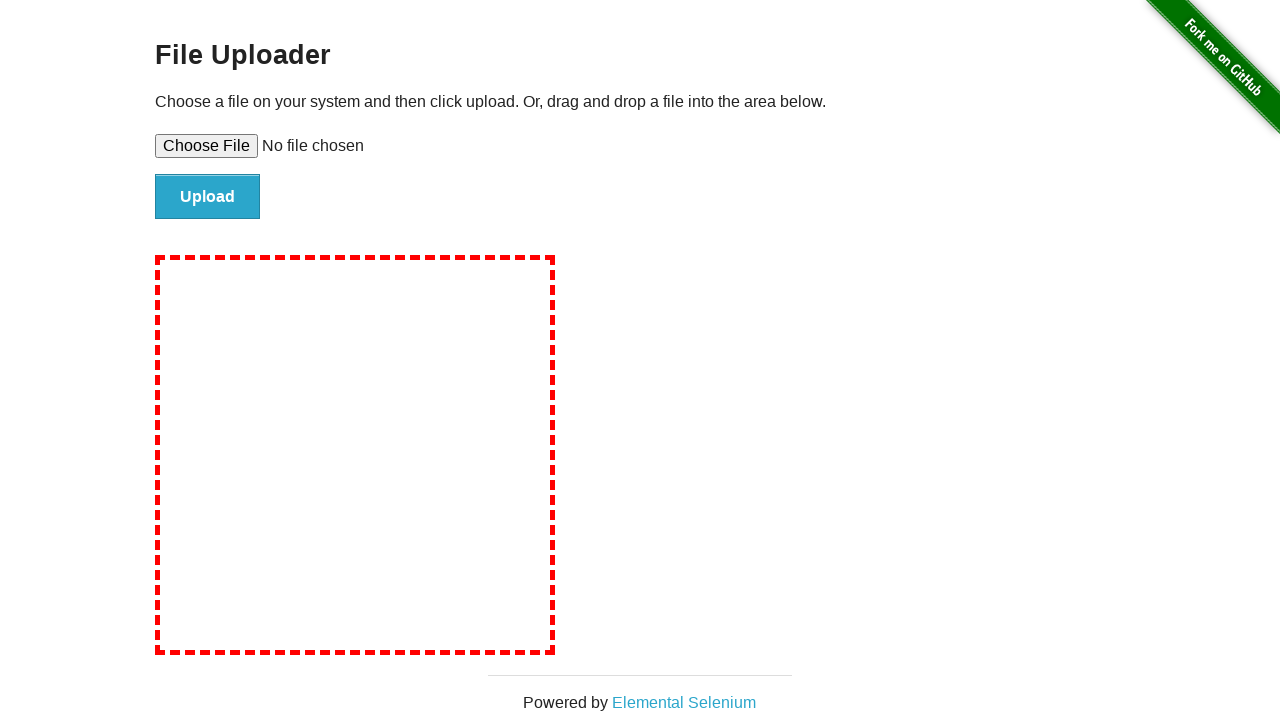

Selected test file for upload via file input element
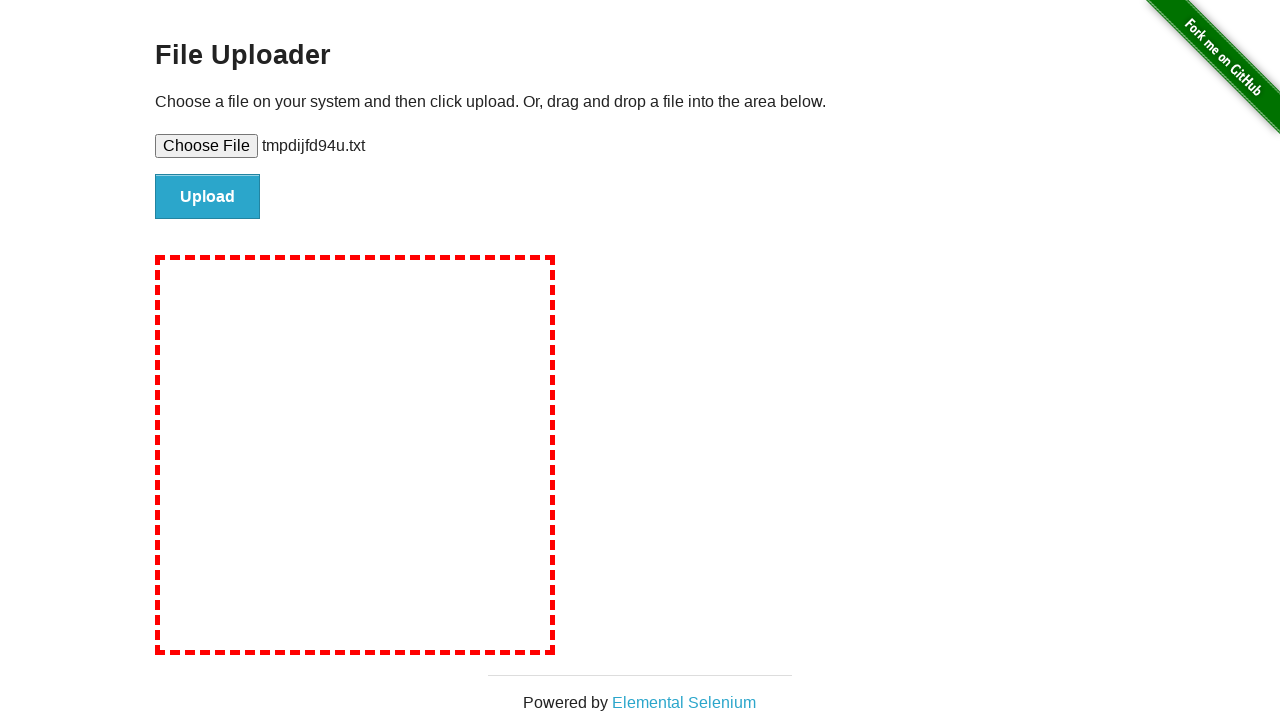

Clicked the upload button to submit the file at (208, 197) on #file-submit
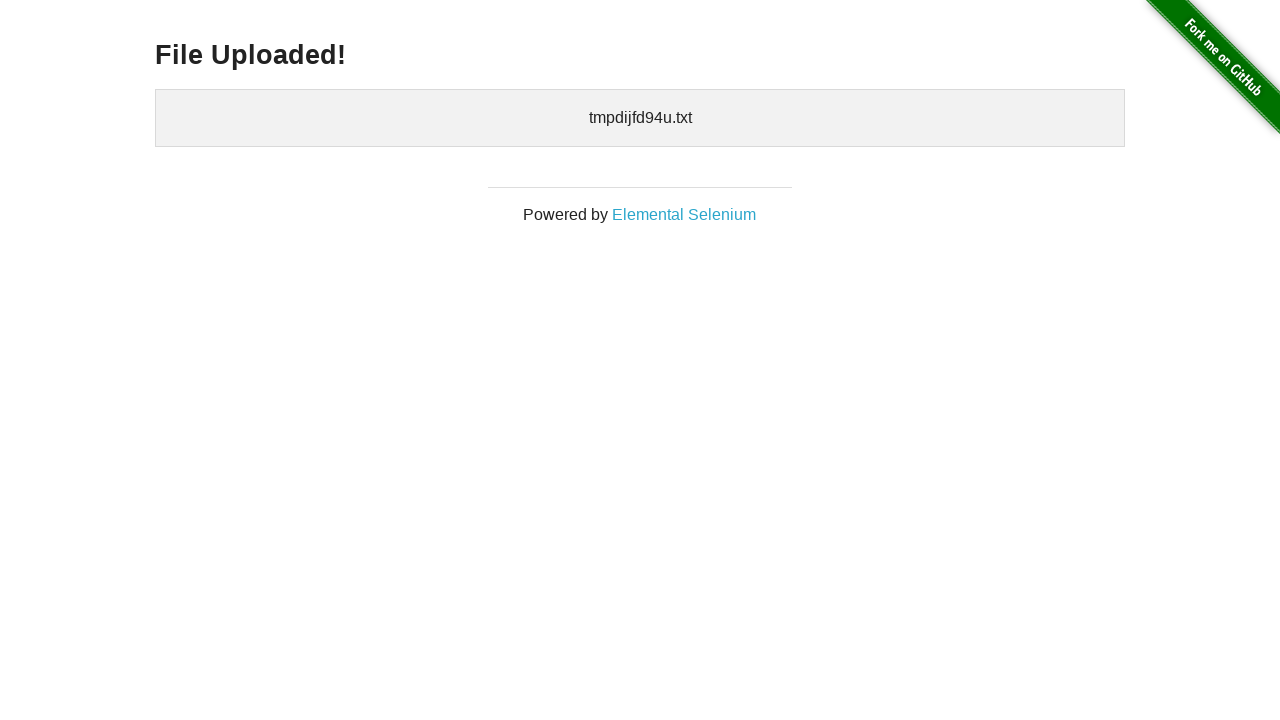

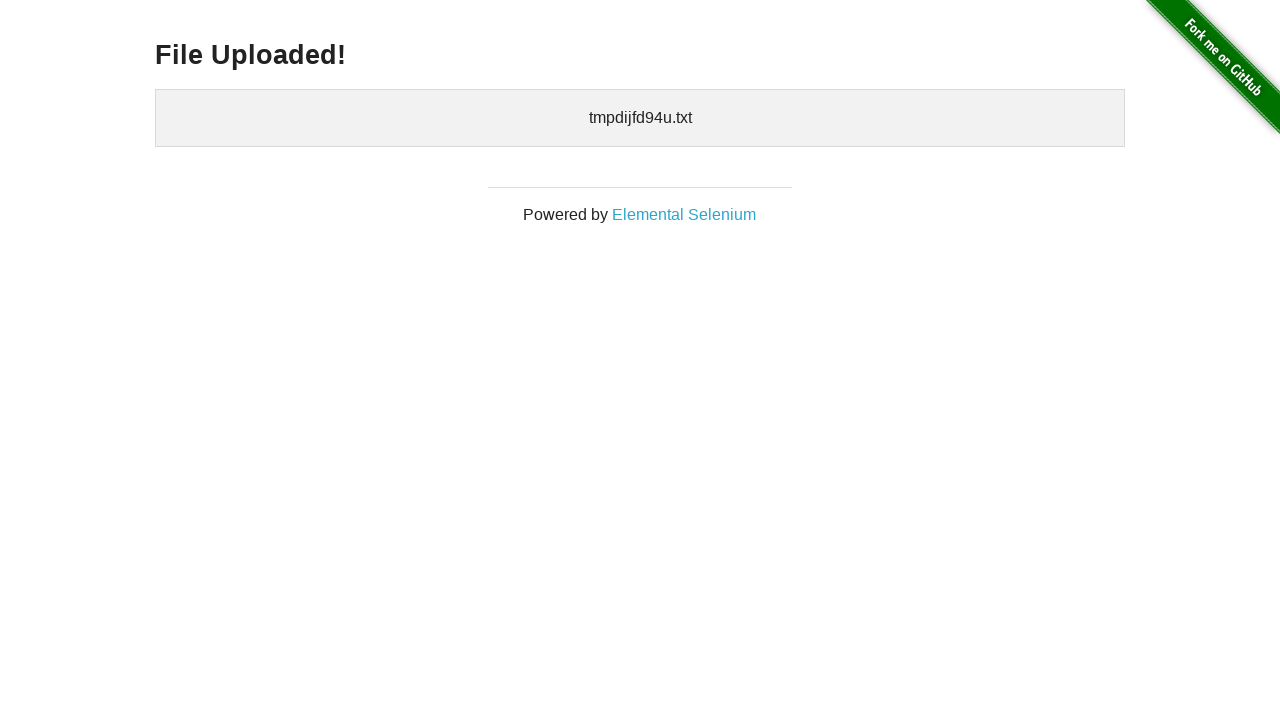